Fills out a text box form with user information including name, email, and addresses, then submits the form

Starting URL: https://demoqa.com/text-box

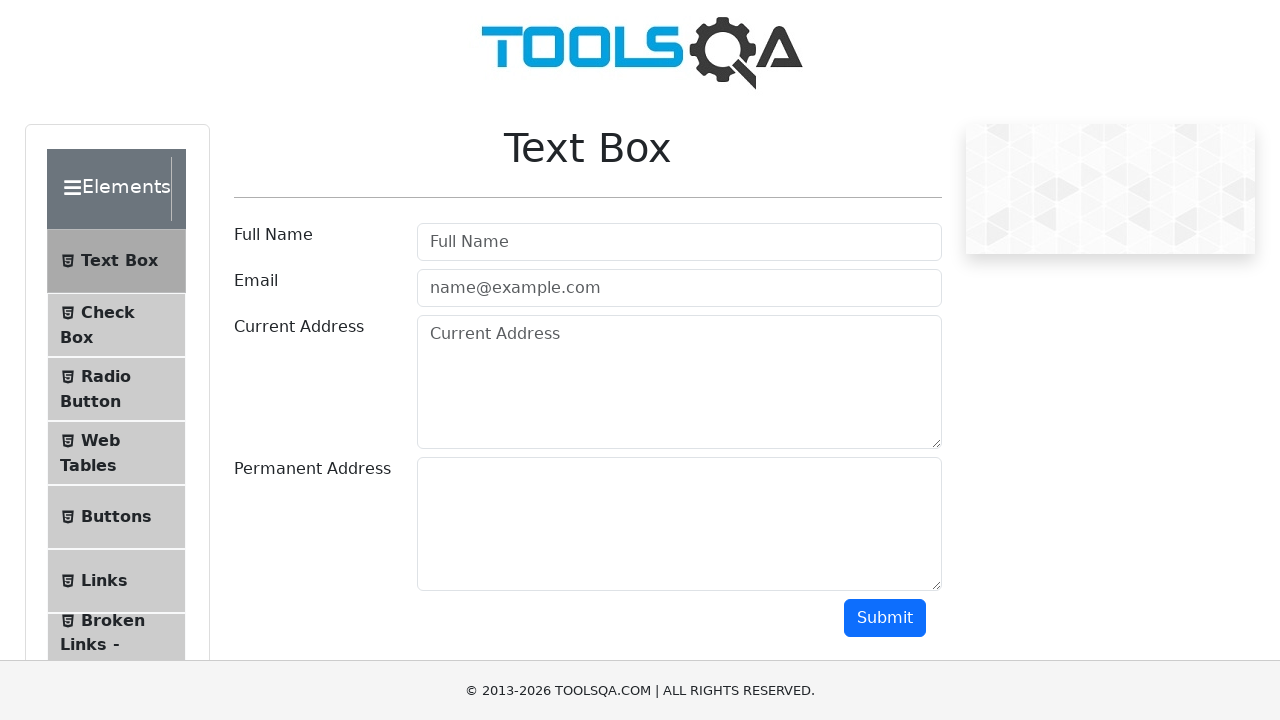

Filled user name field with 'John Smith' on #userName
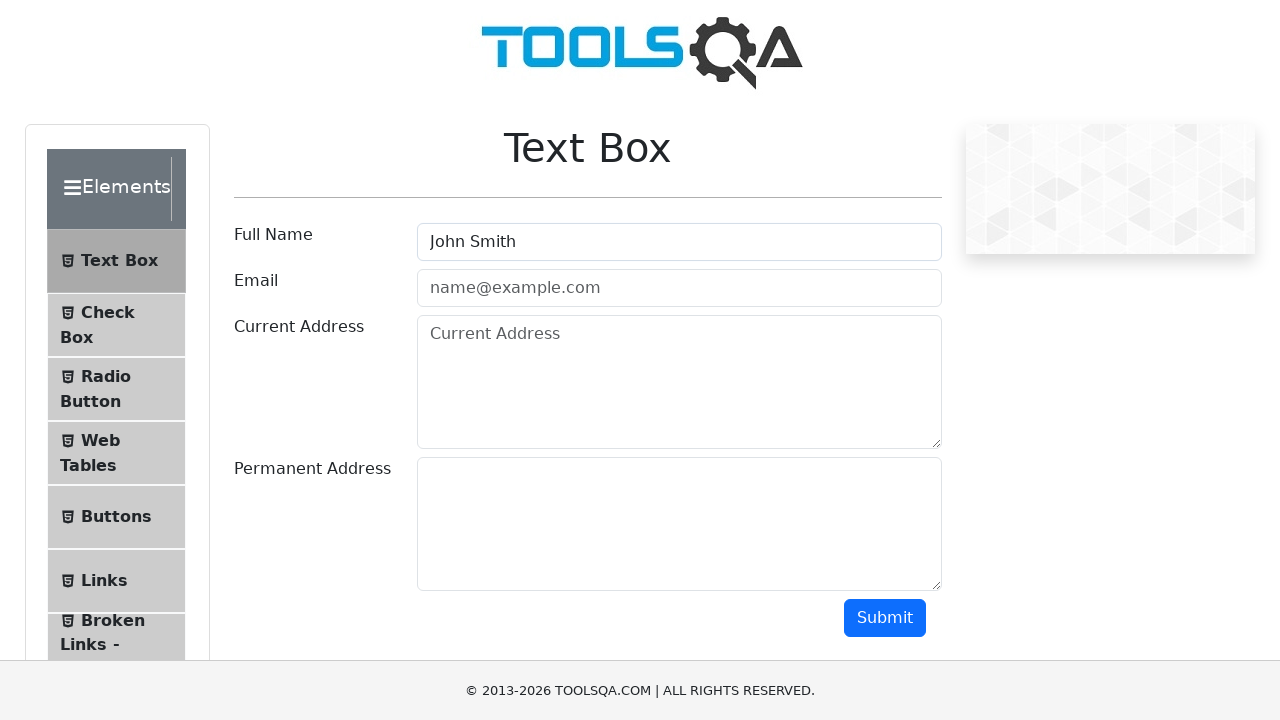

Filled email field with 'john.smith@example.com' on #userEmail
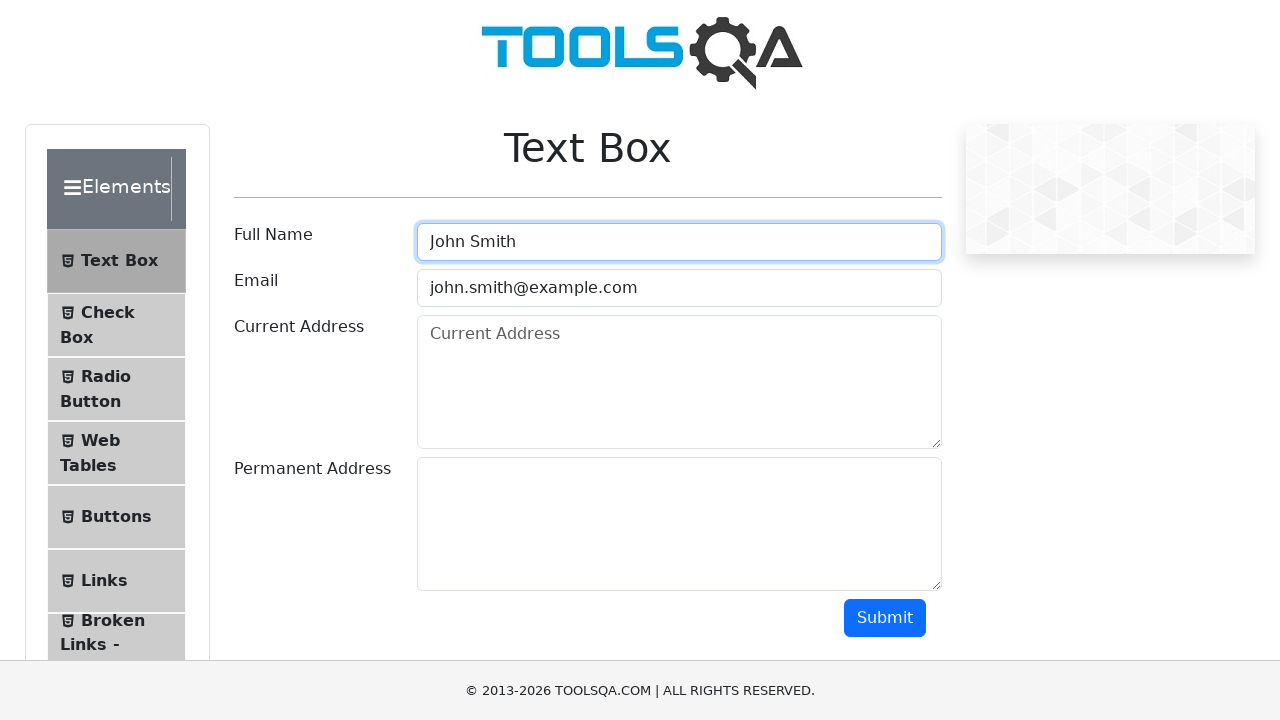

Filled current address field with '123 Main Street, Apartment 4B, New York, NY 10001' on #currentAddress
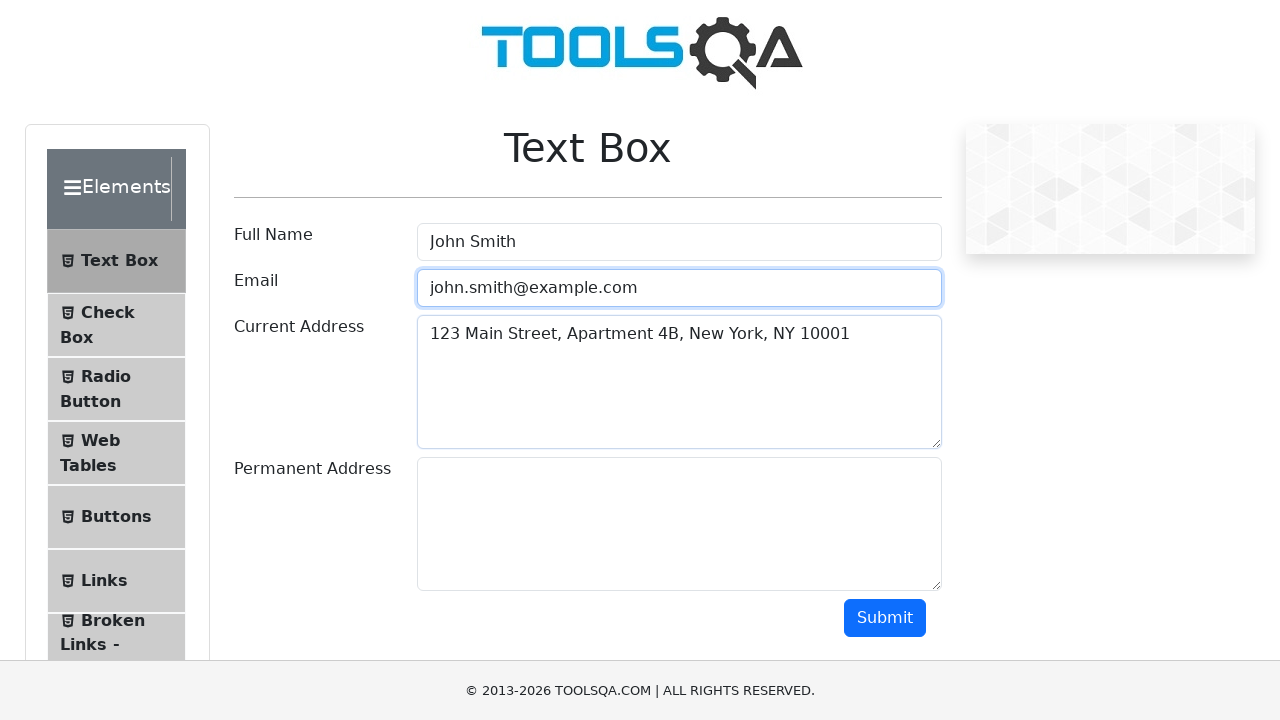

Filled permanent address field with '456 Oak Avenue, Suite 200, Los Angeles, CA 90028' on #permanentAddress
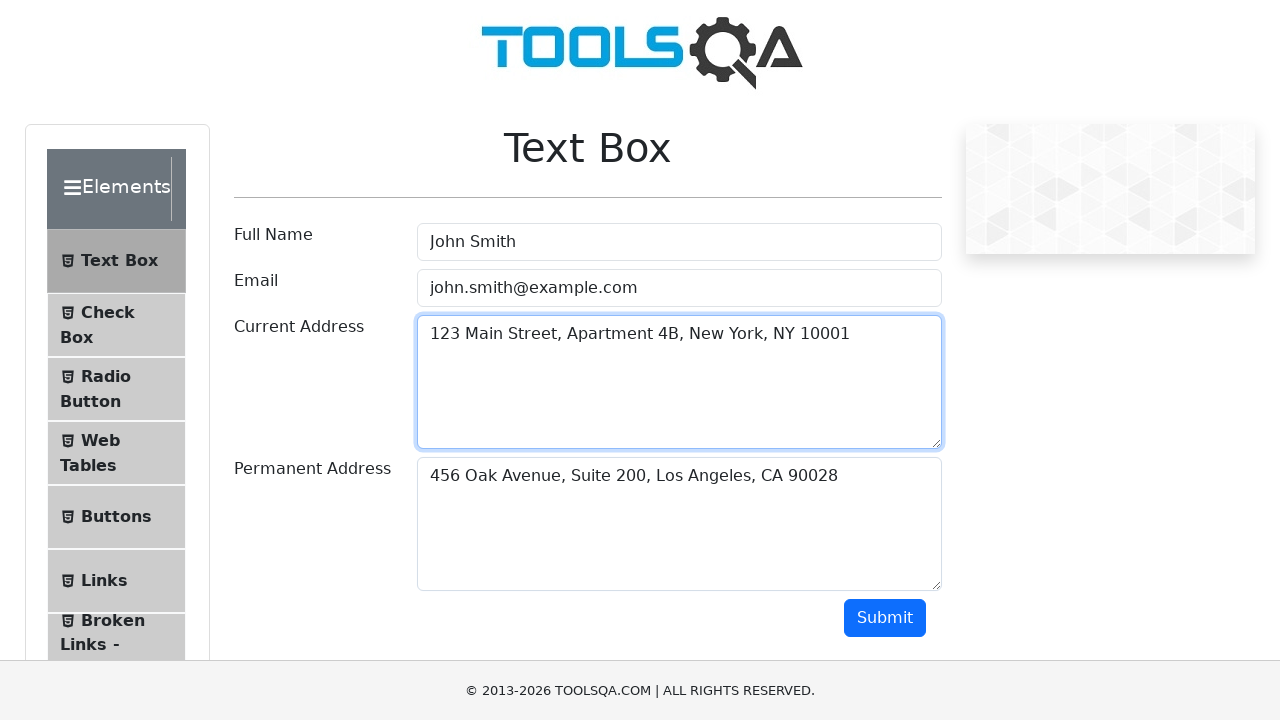

Clicked submit button to submit the form at (885, 618) on #submit
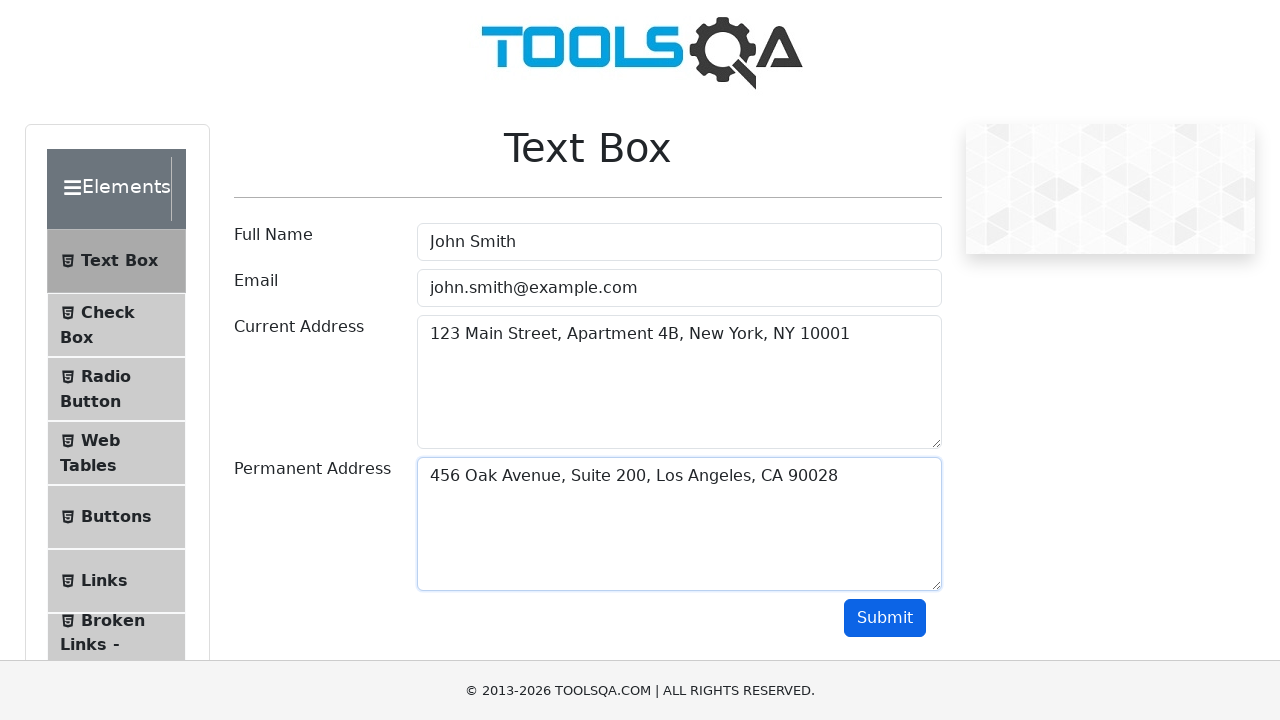

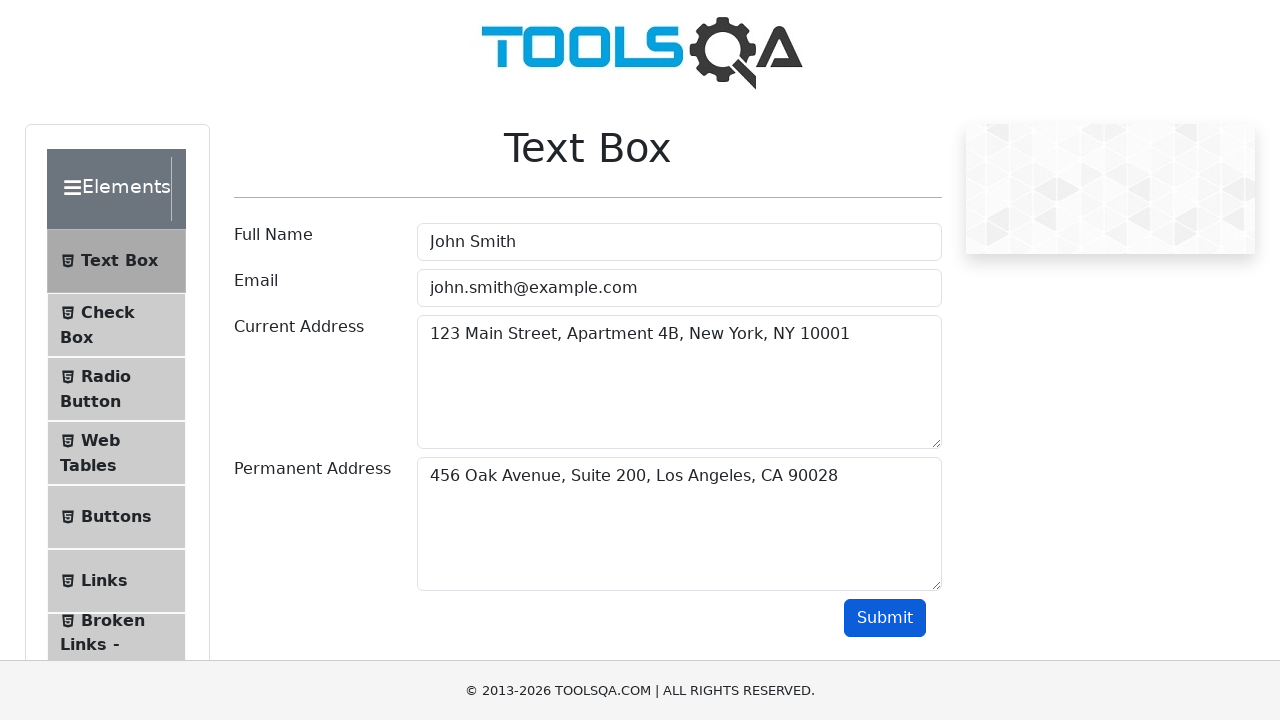